Tests the Selectable interaction feature on DemoQA by navigating to Interactions section, clicking on Selectable tab, selecting items in both List and Grid views.

Starting URL: https://demoqa.com/

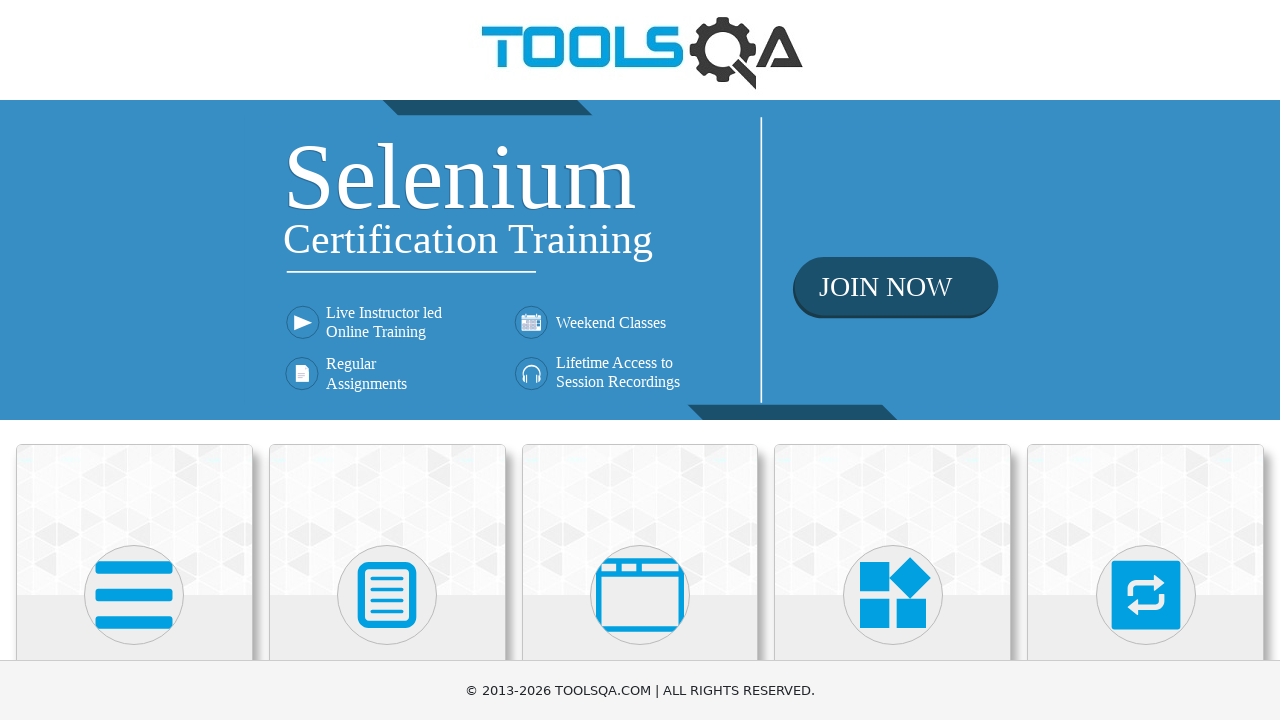

Clicked on Interactions menu item at (1146, 360) on text=Interactions
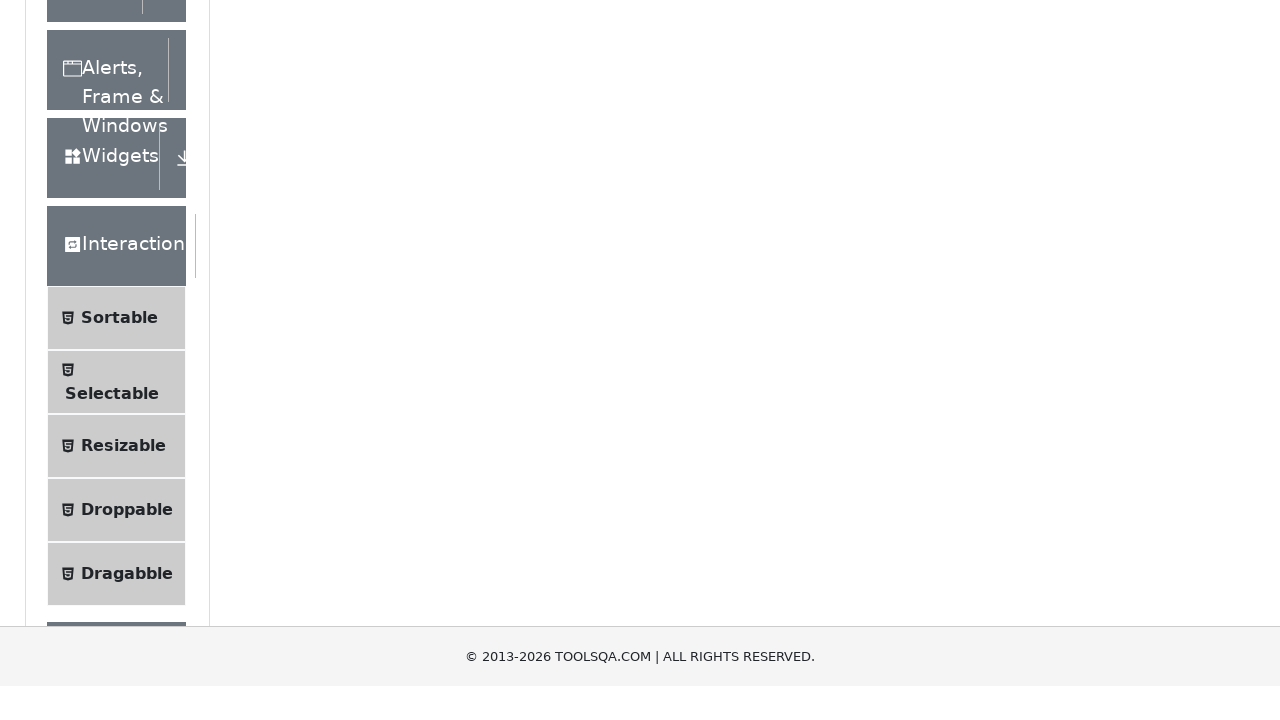

Clicked on Selectable option at (112, 360) on text=Selectable
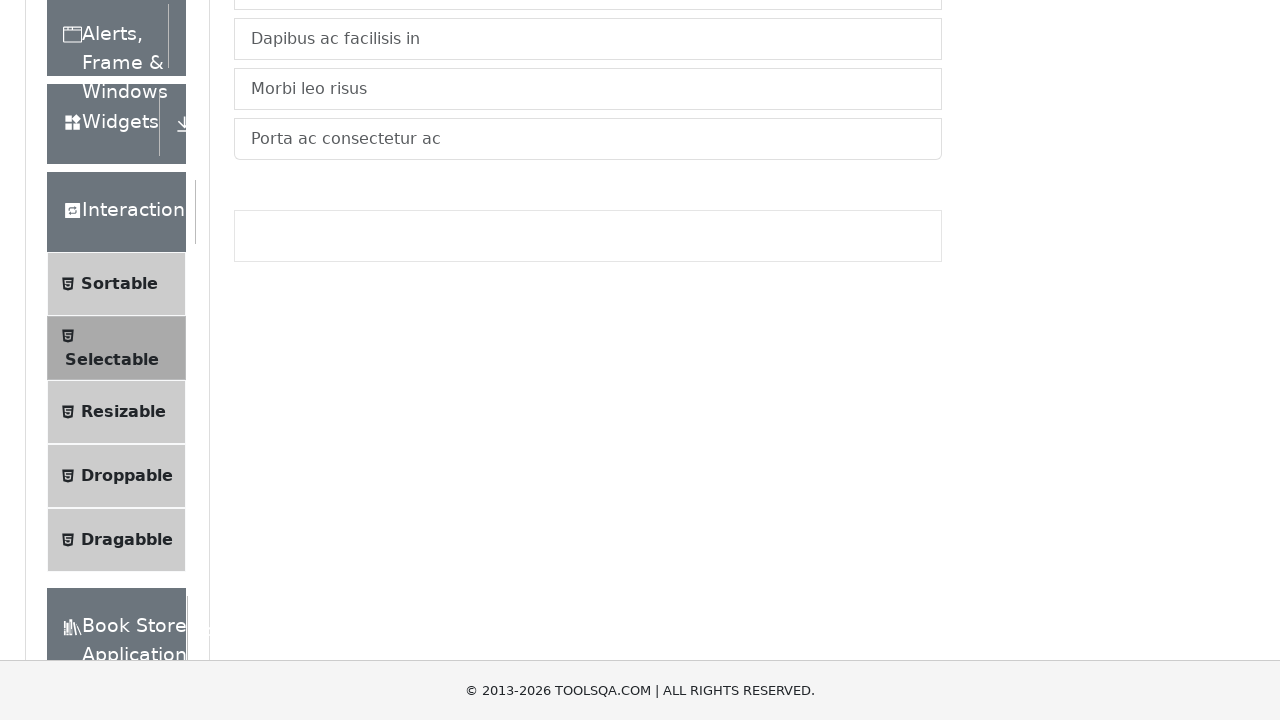

Clicked on List tab at (264, 244) on text=List
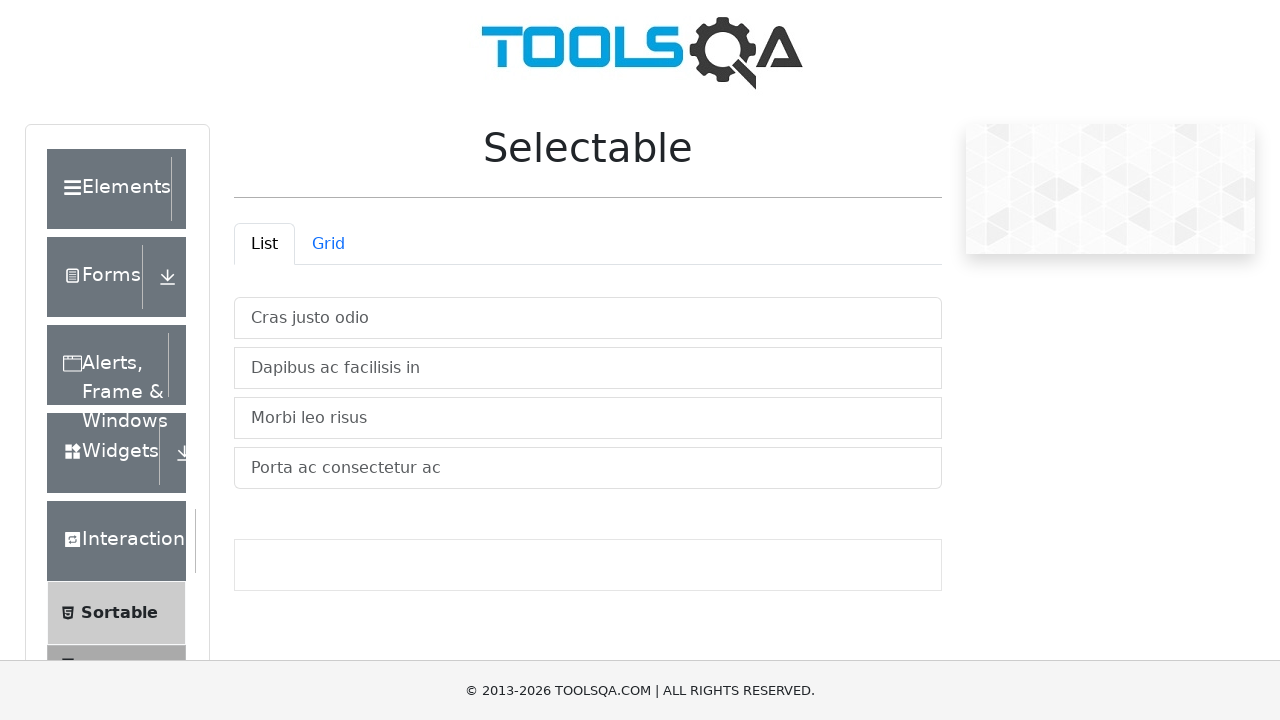

Selected 'Cras justo odio' in list view at (588, 318) on text=Cras justo odio
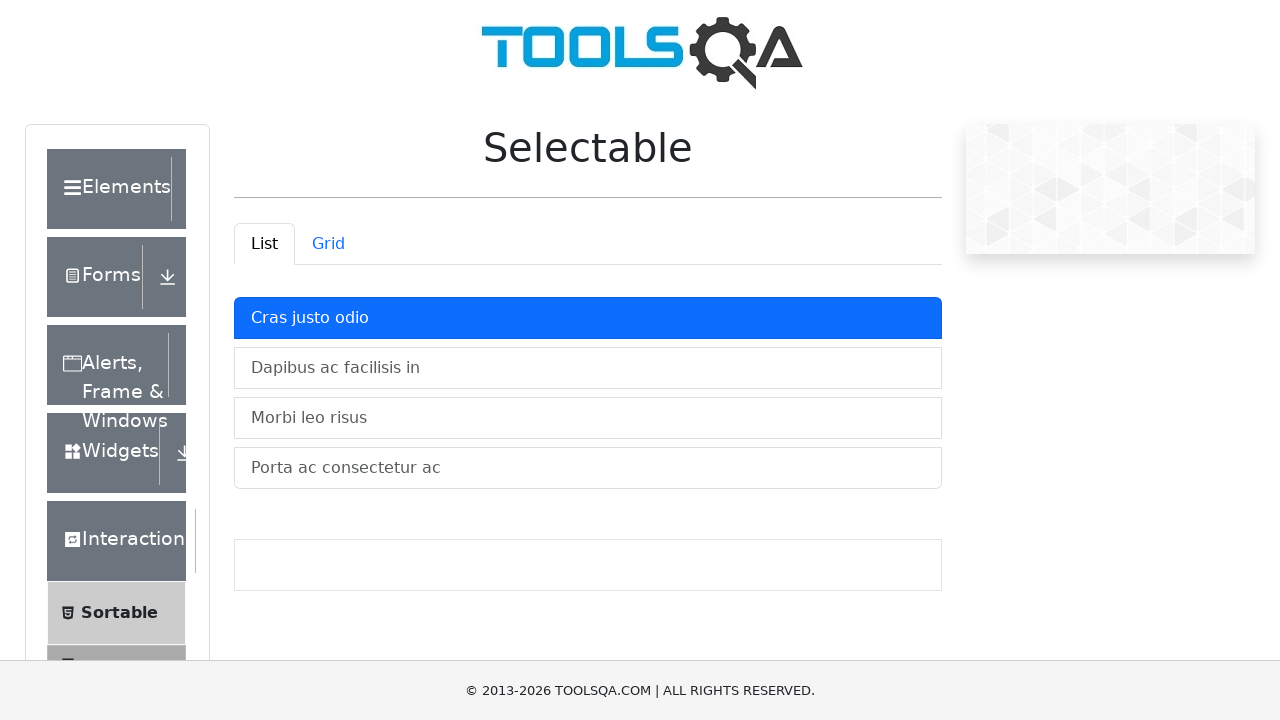

Selected 'Dapibus ac facilisis in' in list view at (588, 368) on text=Dapibus ac facilisis in
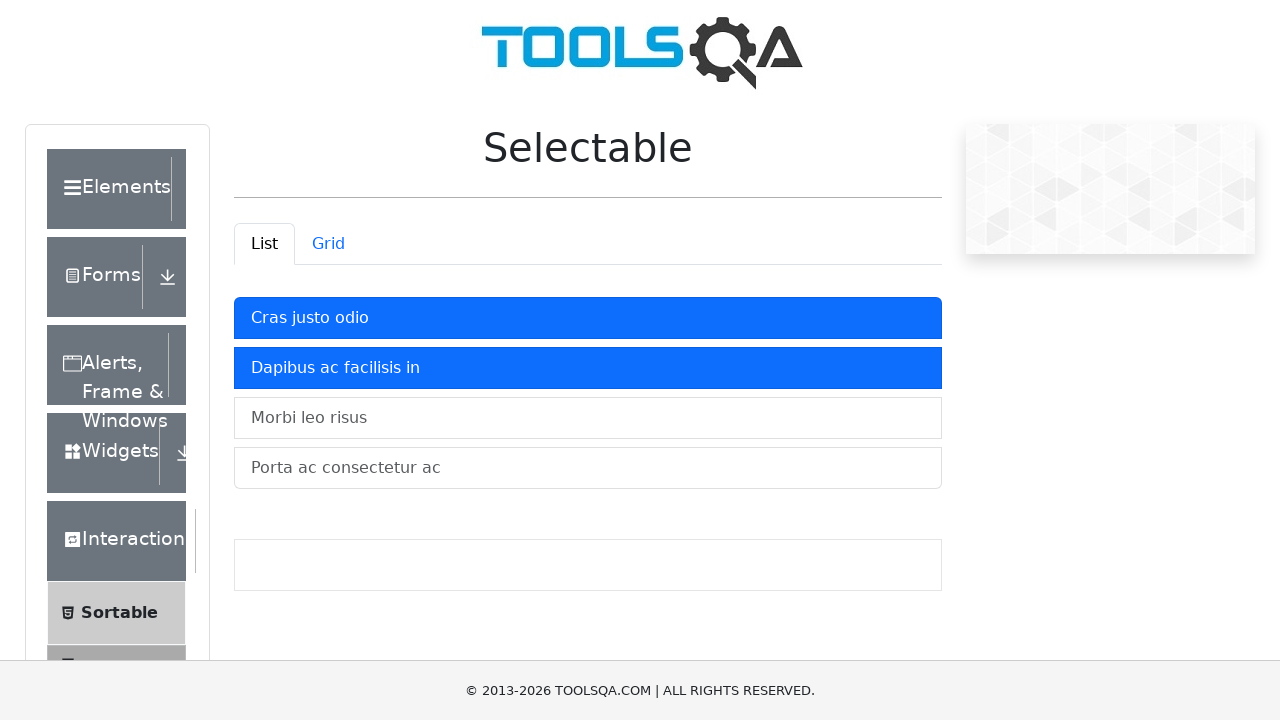

Selected 'Morbi leo risus' in list view at (588, 418) on text=Morbi leo risus
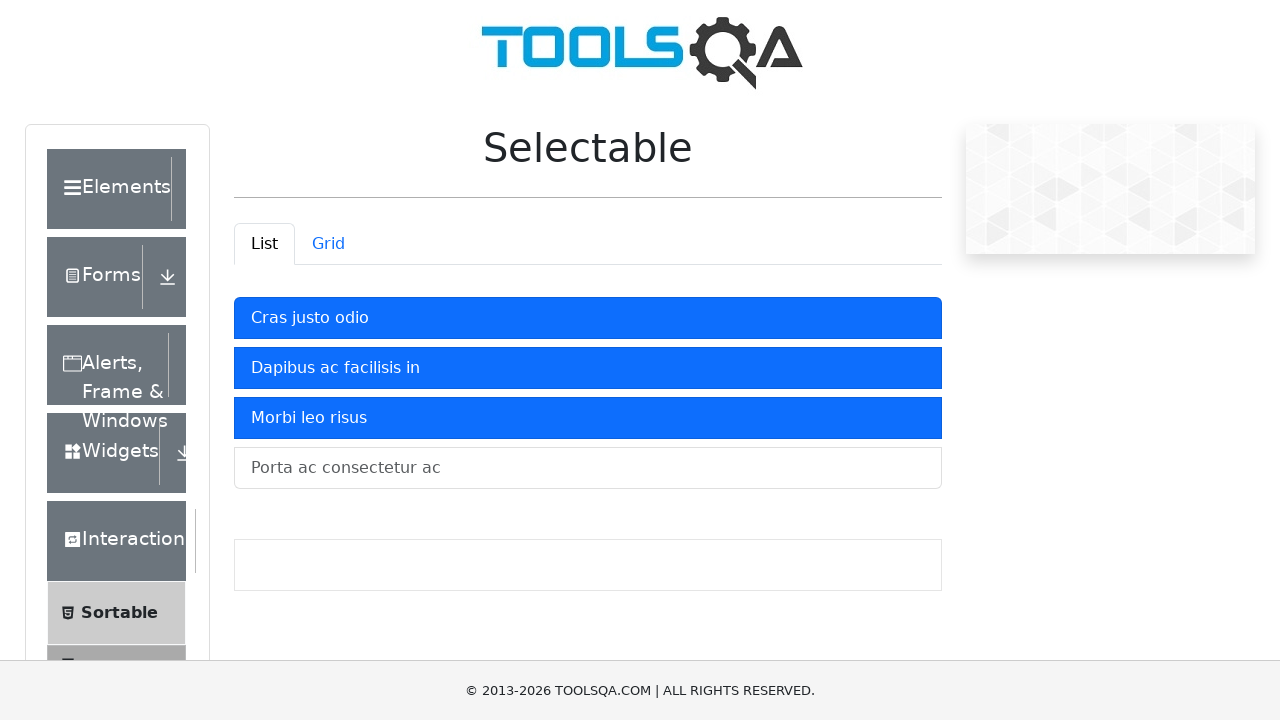

Selected 'Porta ac Consectetur ac' in list view at (588, 468) on text=Porta ac Consectetur ac
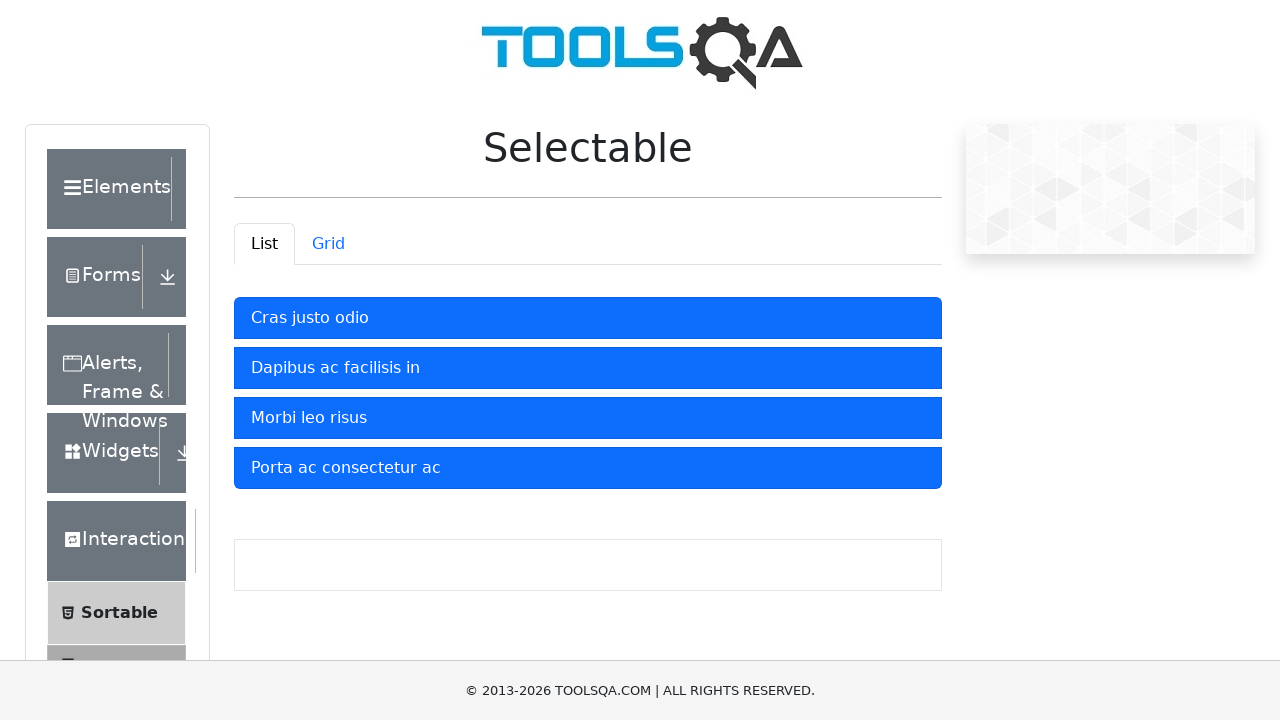

Clicked on Grid tab at (328, 244) on text=Grid
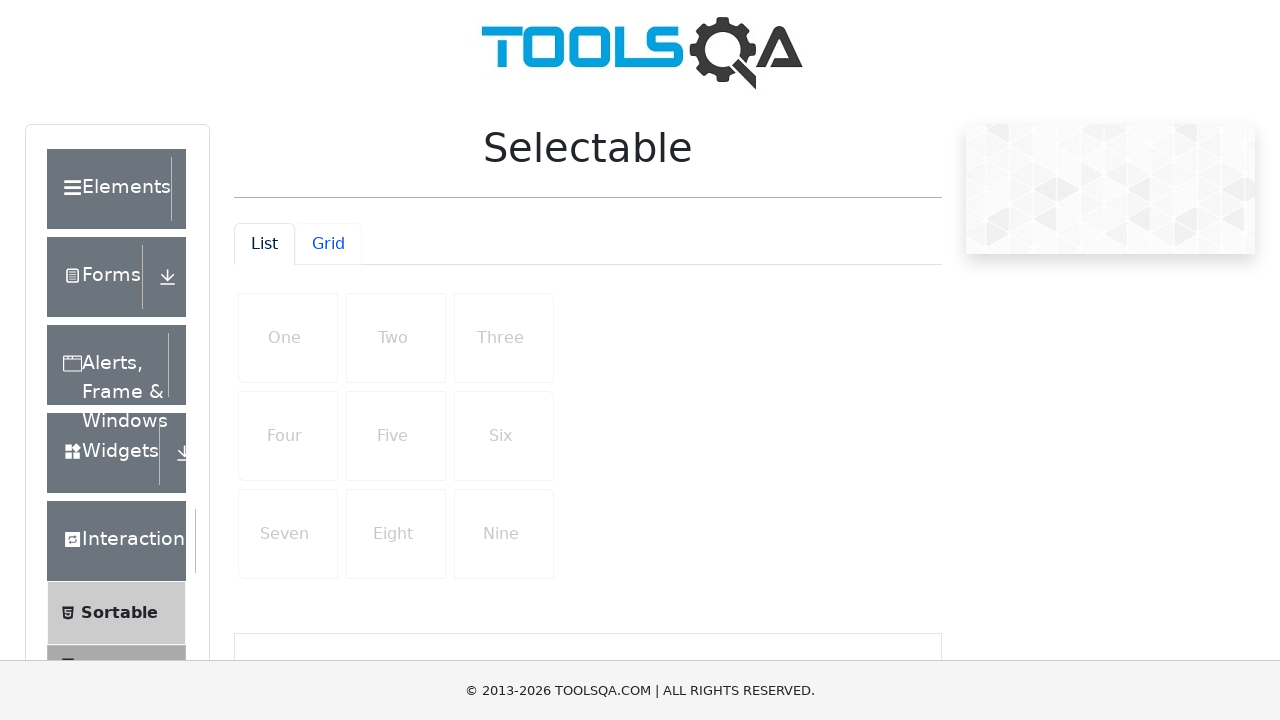

Selected 'One' in grid view at (288, 338) on text=One
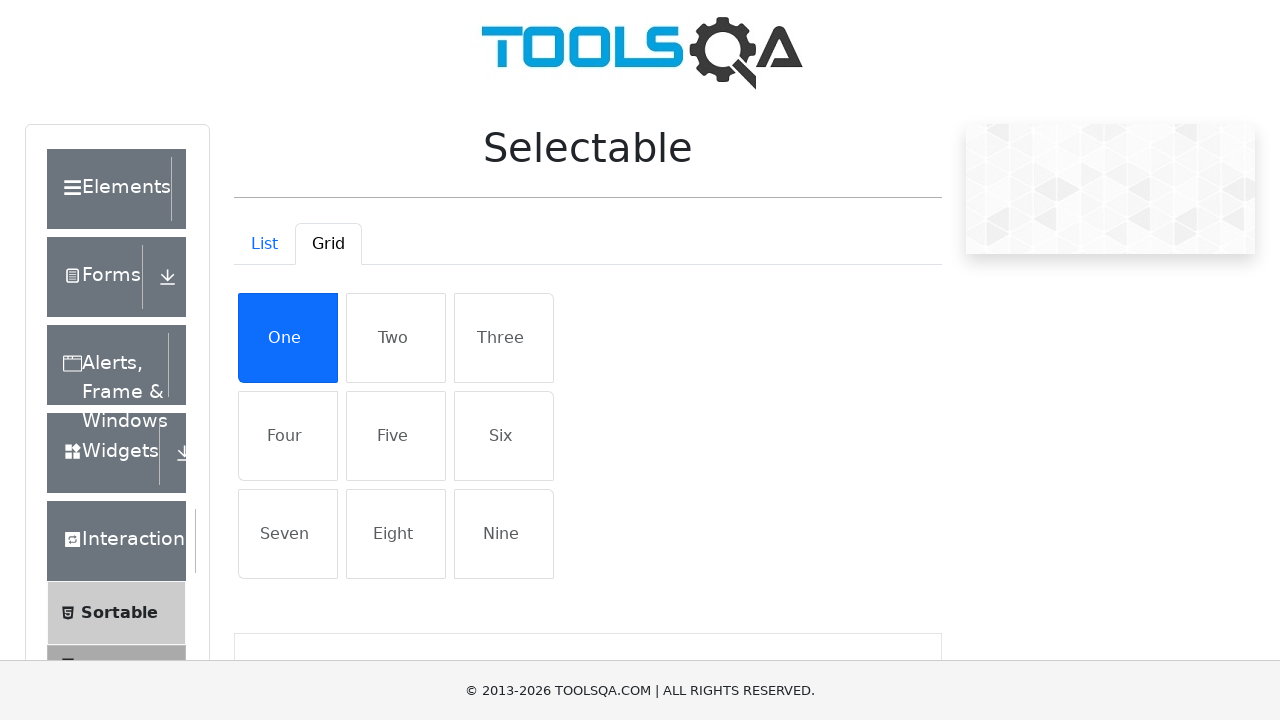

Selected 'Two' in grid view at (396, 338) on text=Two
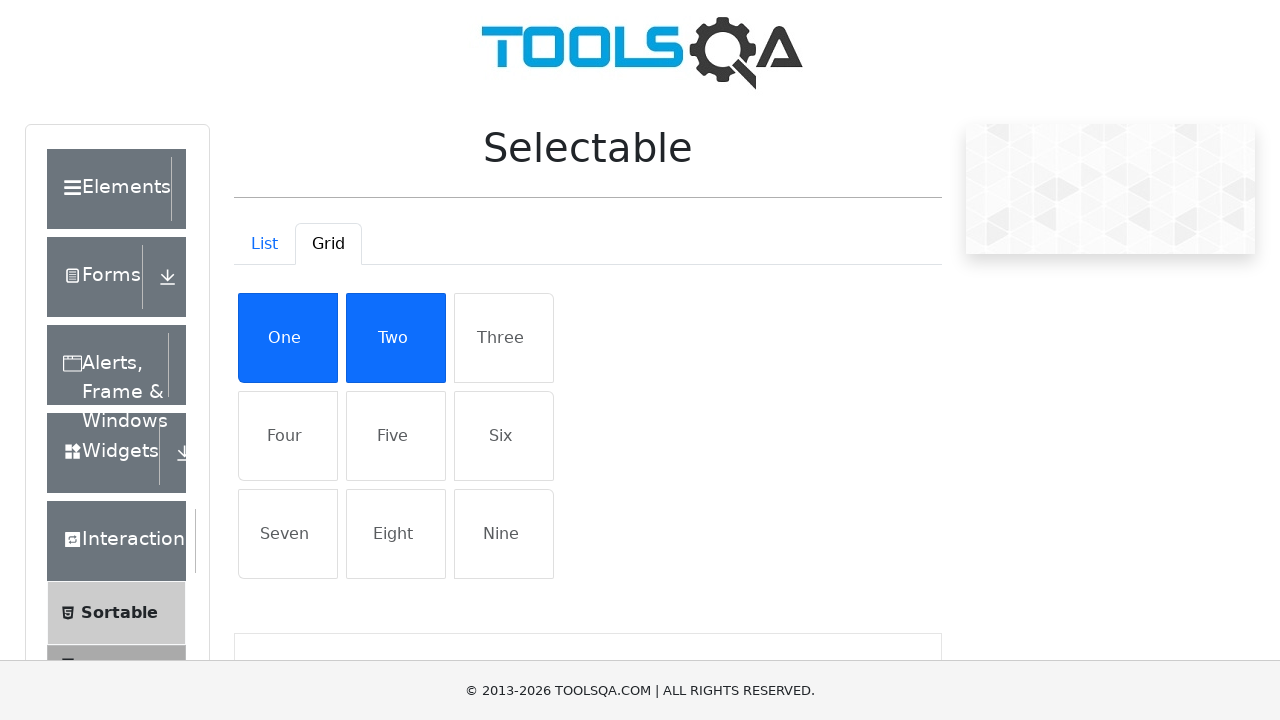

Selected 'Three' in grid view at (504, 338) on text=Three
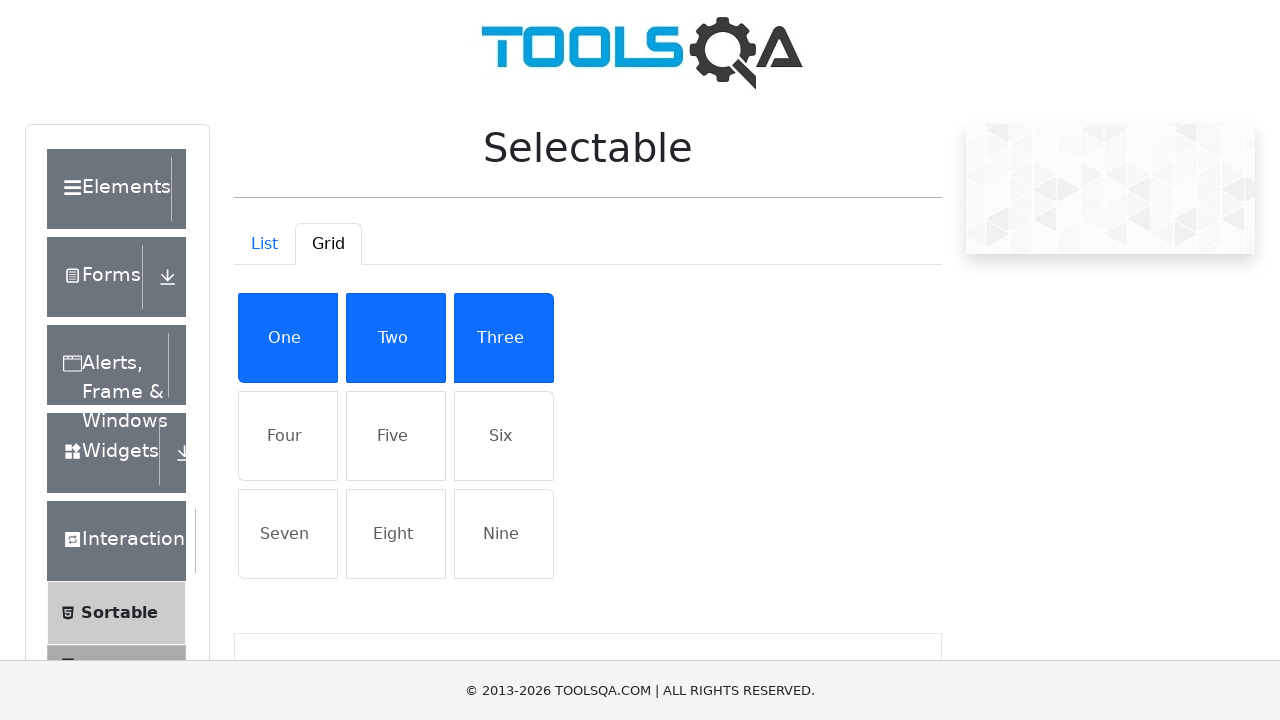

Selected 'Four' in grid view at (288, 436) on text=Four
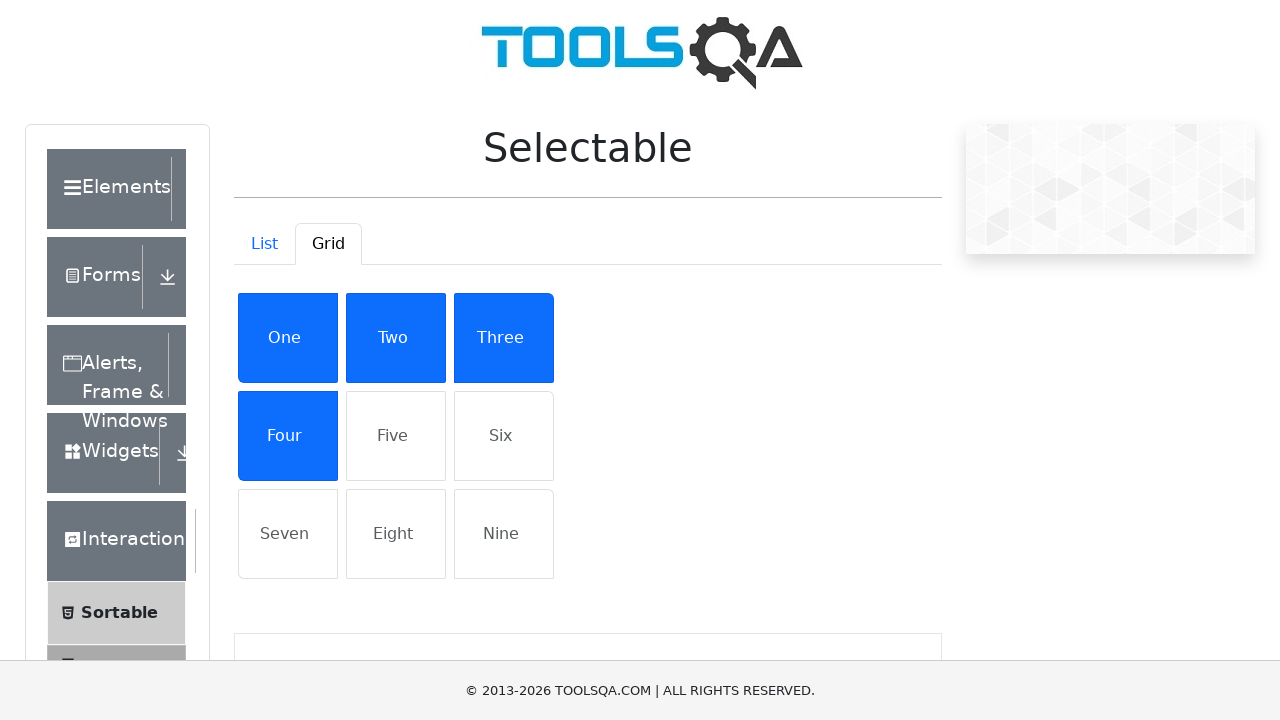

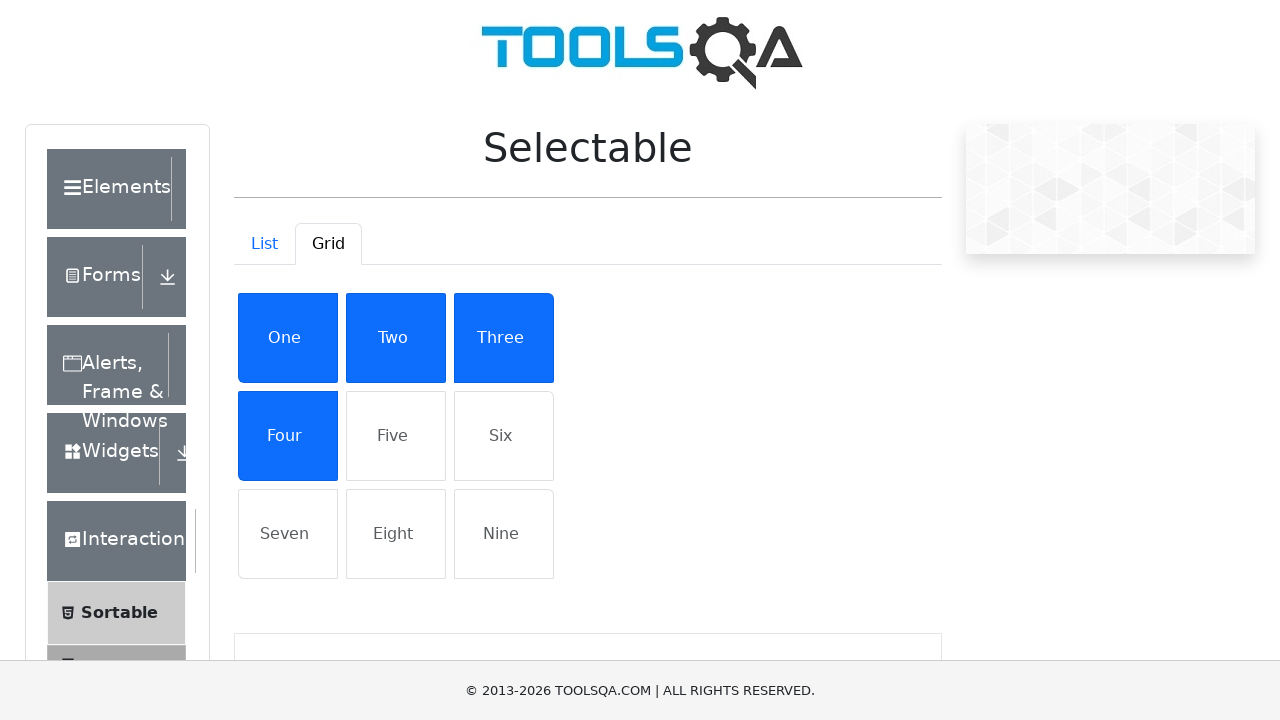